Tests marking todo items as complete by checking their checkboxes and verifying the completed class is applied

Starting URL: https://demo.playwright.dev/todomvc

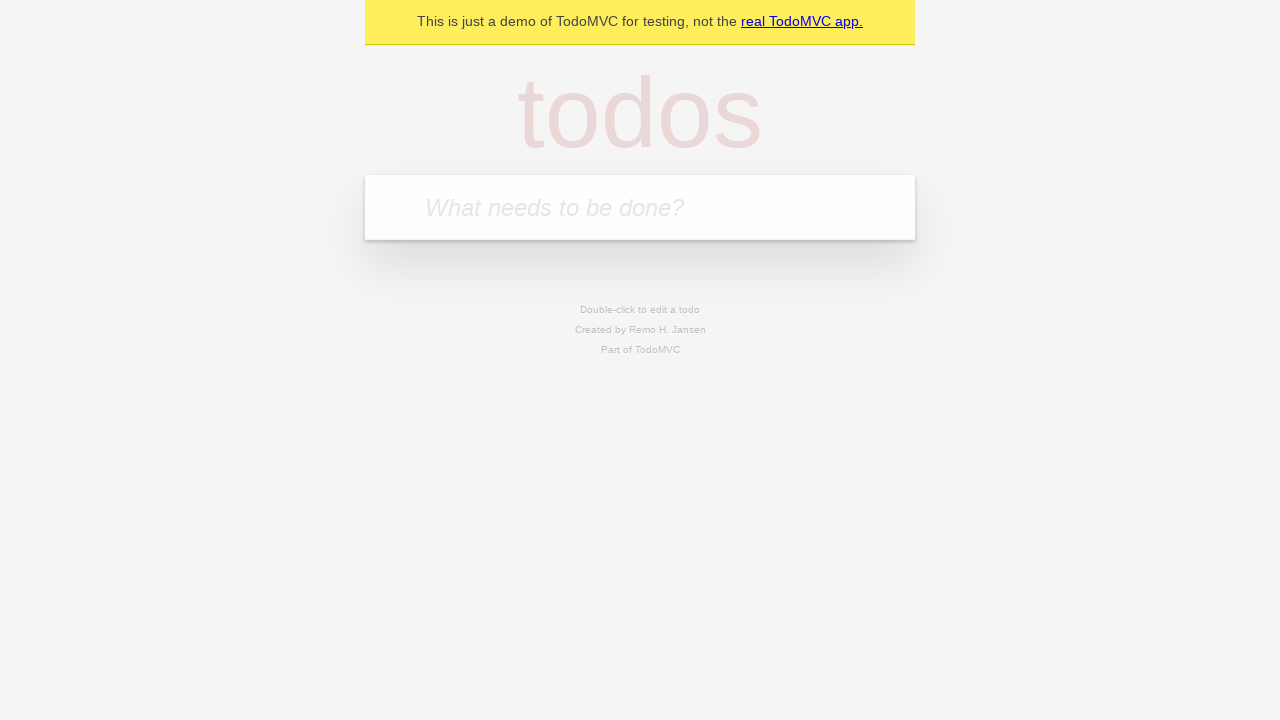

Filled todo input with 'buy some cheese' on internal:attr=[placeholder="What needs to be done?"i]
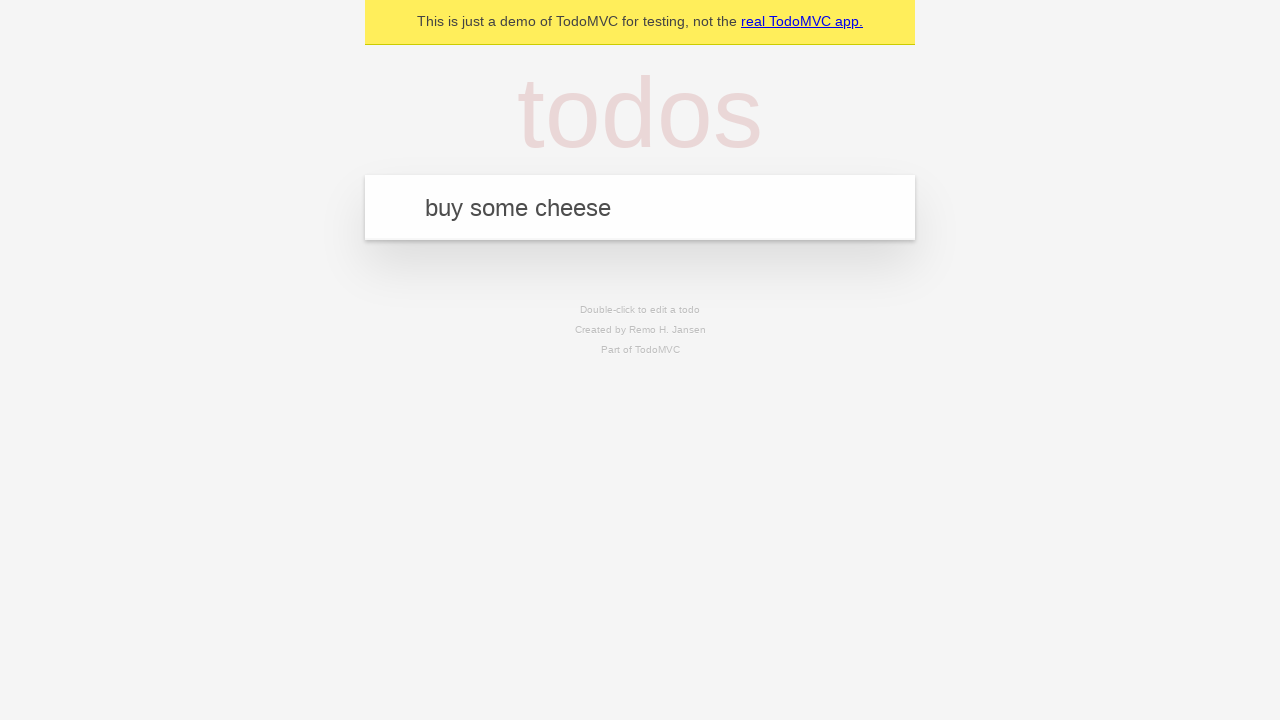

Pressed Enter to create todo item 'buy some cheese' on internal:attr=[placeholder="What needs to be done?"i]
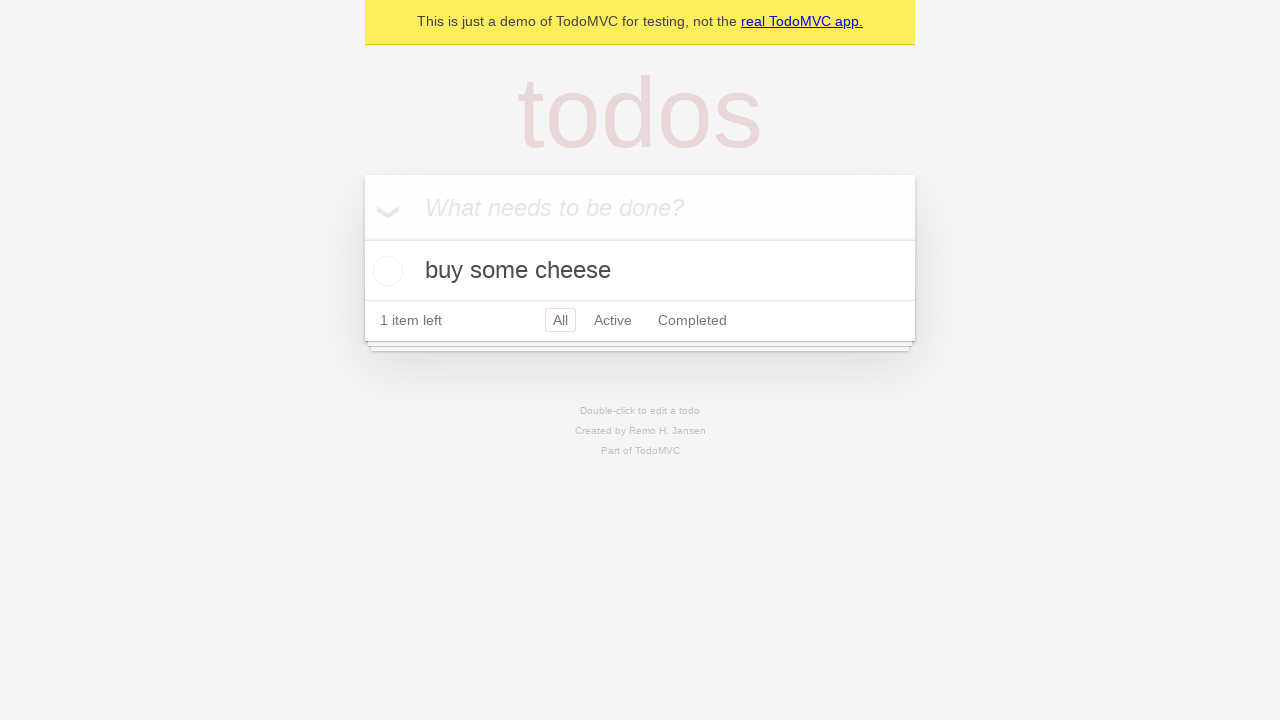

Filled todo input with 'feed the cat' on internal:attr=[placeholder="What needs to be done?"i]
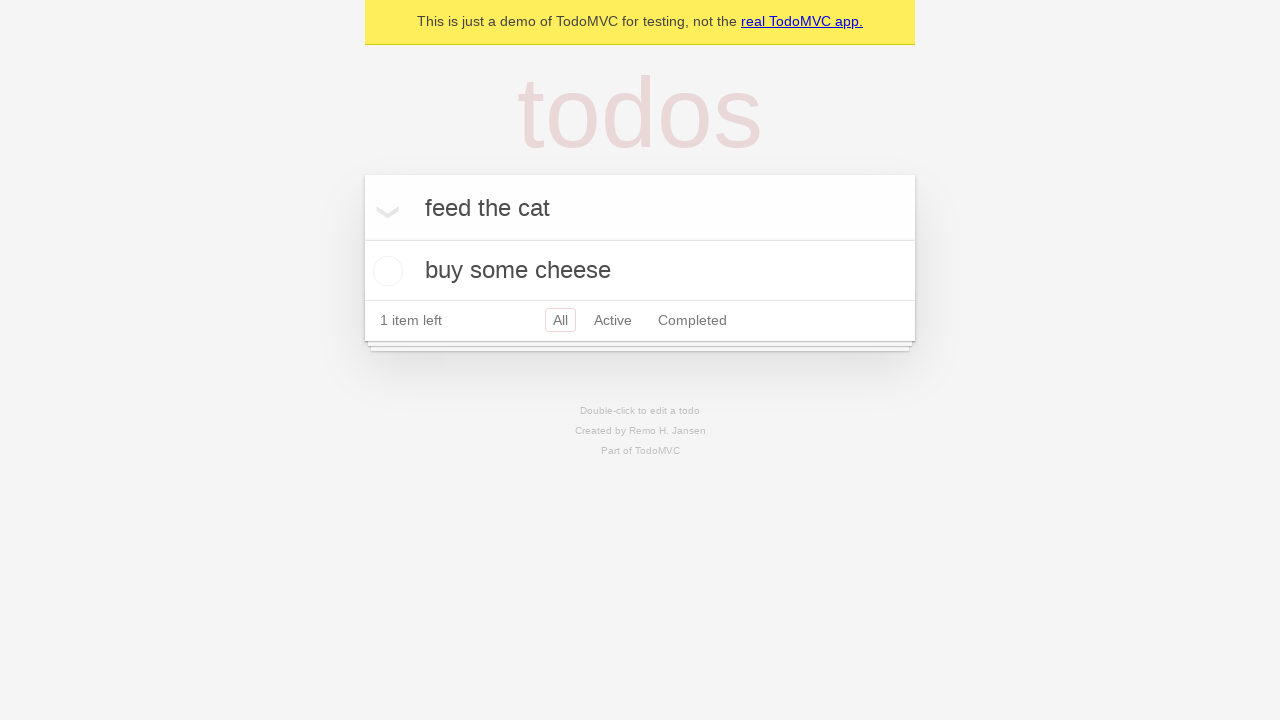

Pressed Enter to create todo item 'feed the cat' on internal:attr=[placeholder="What needs to be done?"i]
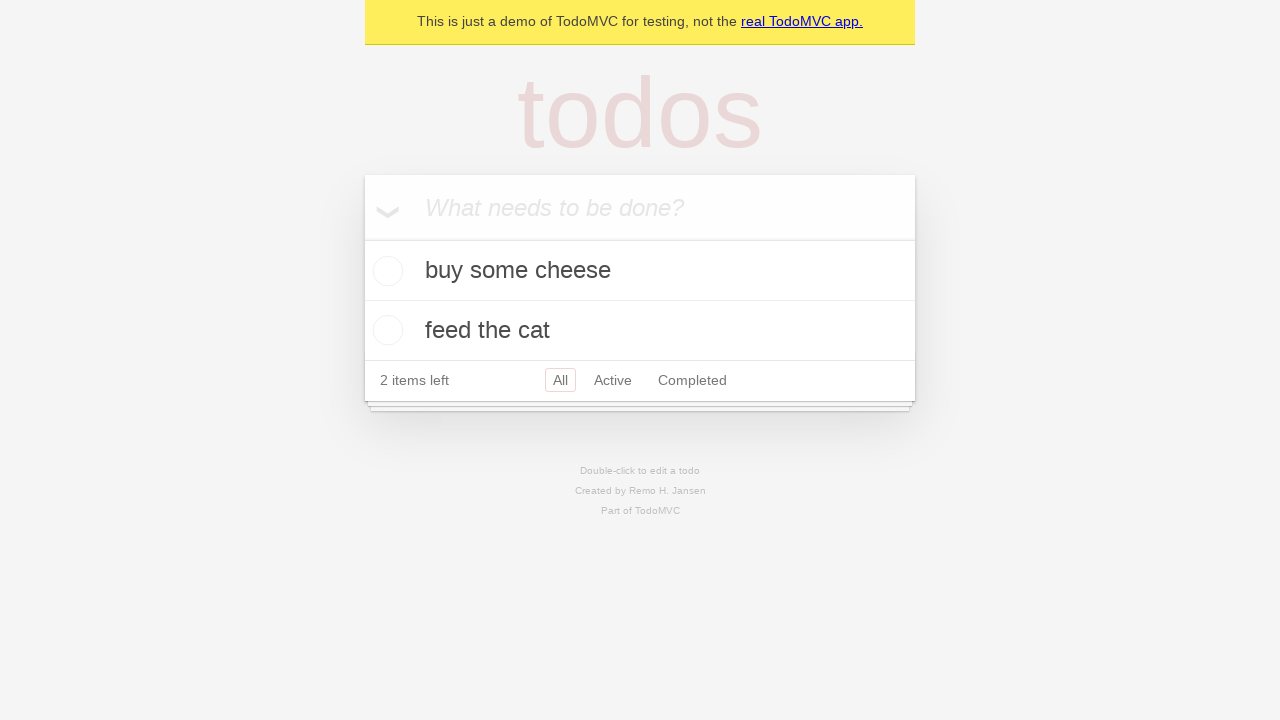

Waited for second todo item to appear
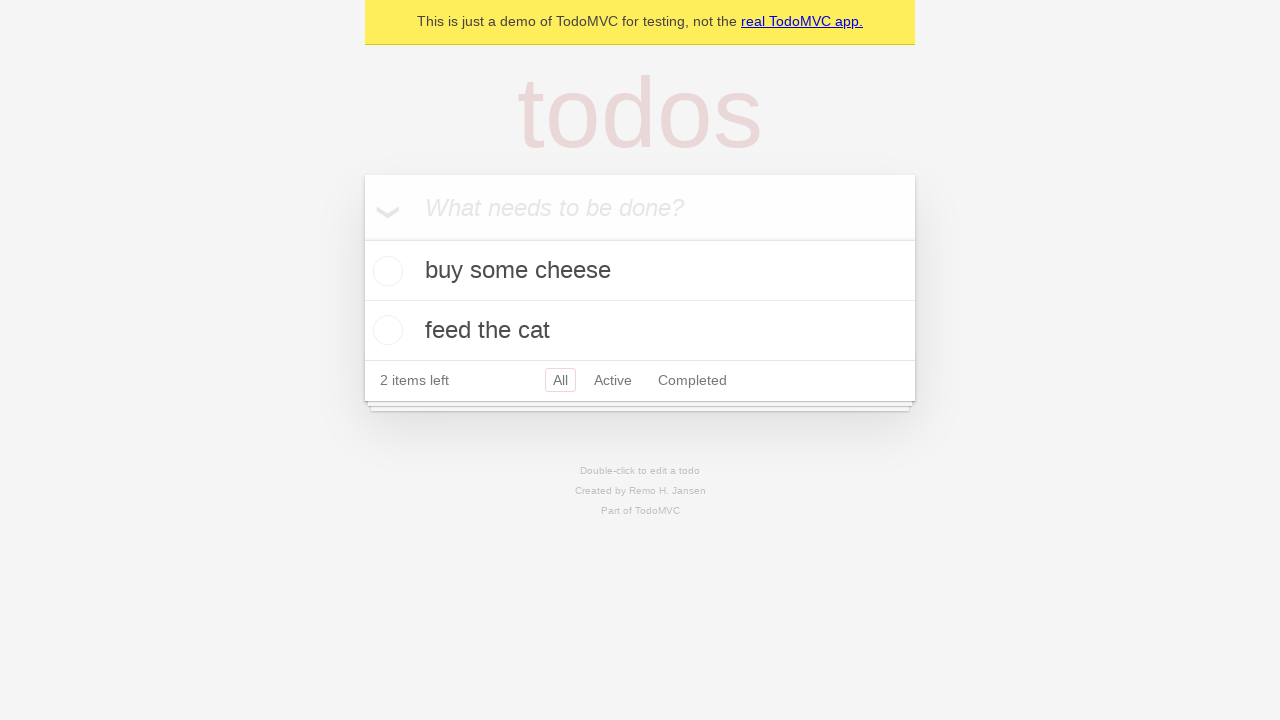

Checked the first todo item checkbox at (385, 271) on internal:testid=[data-testid="todo-item"s] >> nth=0 >> internal:role=checkbox
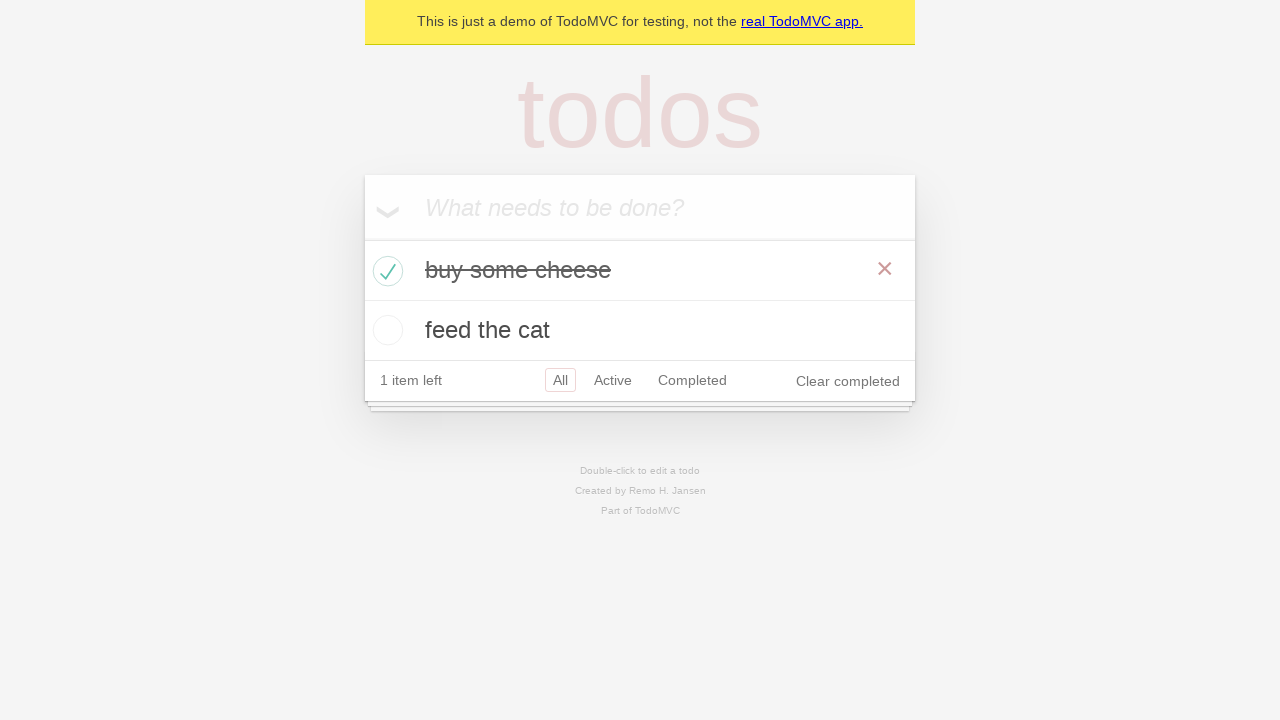

Checked the second todo item checkbox at (385, 330) on internal:testid=[data-testid="todo-item"s] >> nth=1 >> internal:role=checkbox
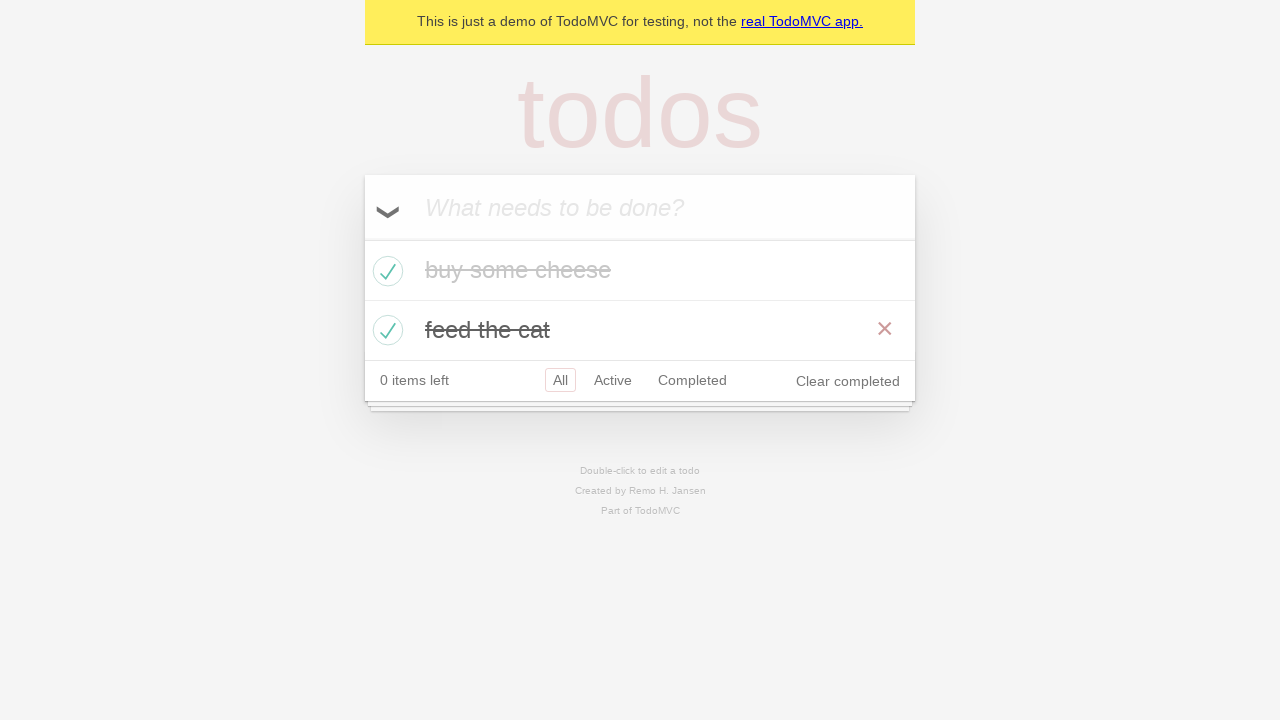

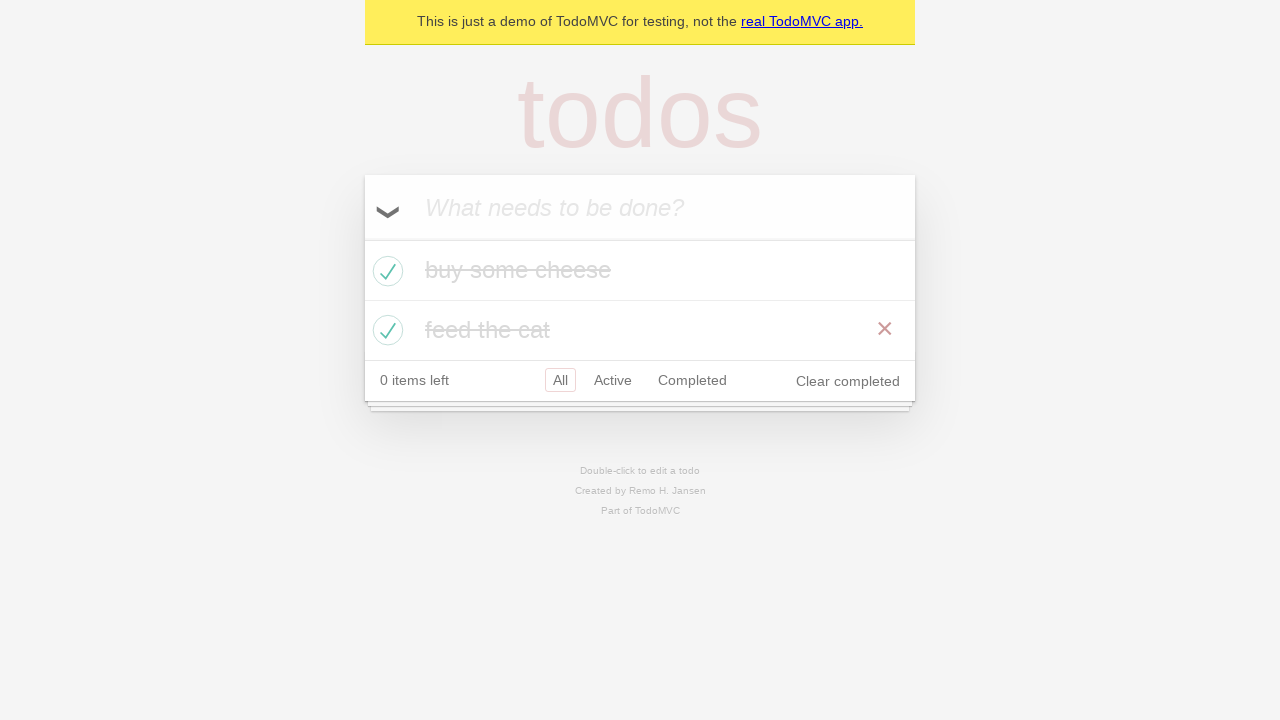